Tests scrolling into view of a specific footer element (Online Banking Service Agreement link)

Starting URL: https://www.bankofamerica.com

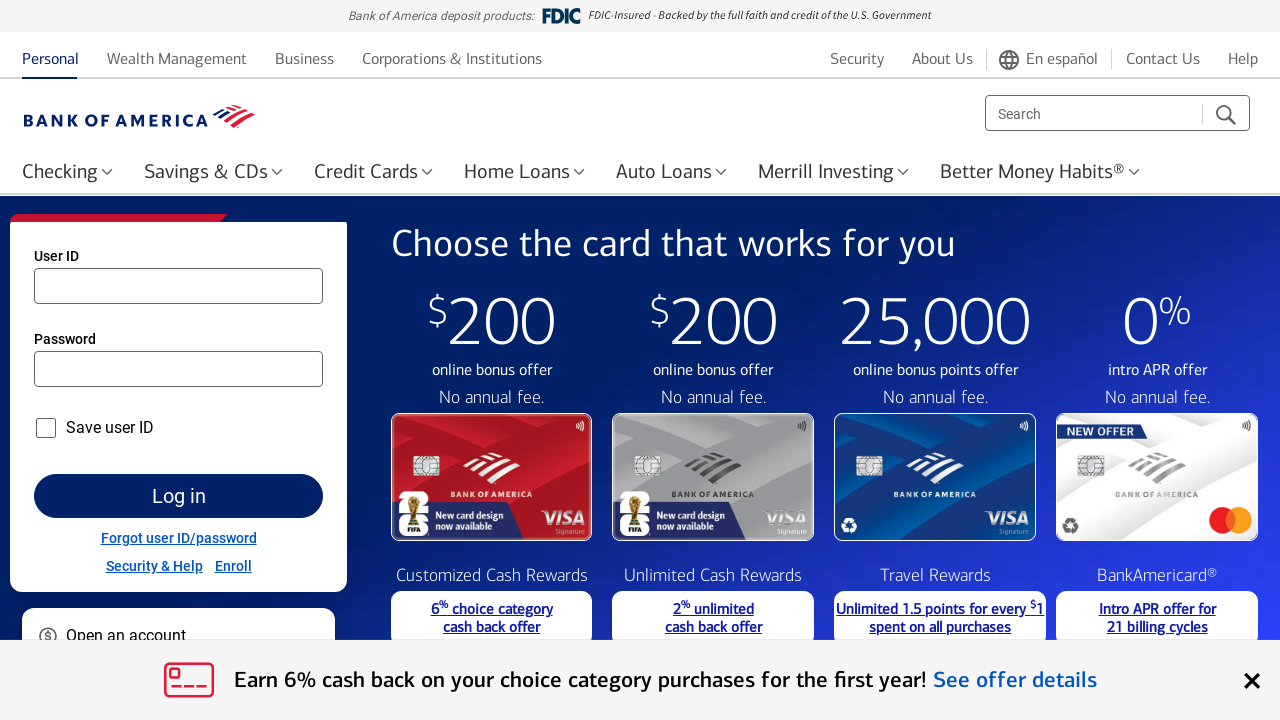

Scrolled into view of Online Banking Service Agreement link in footer
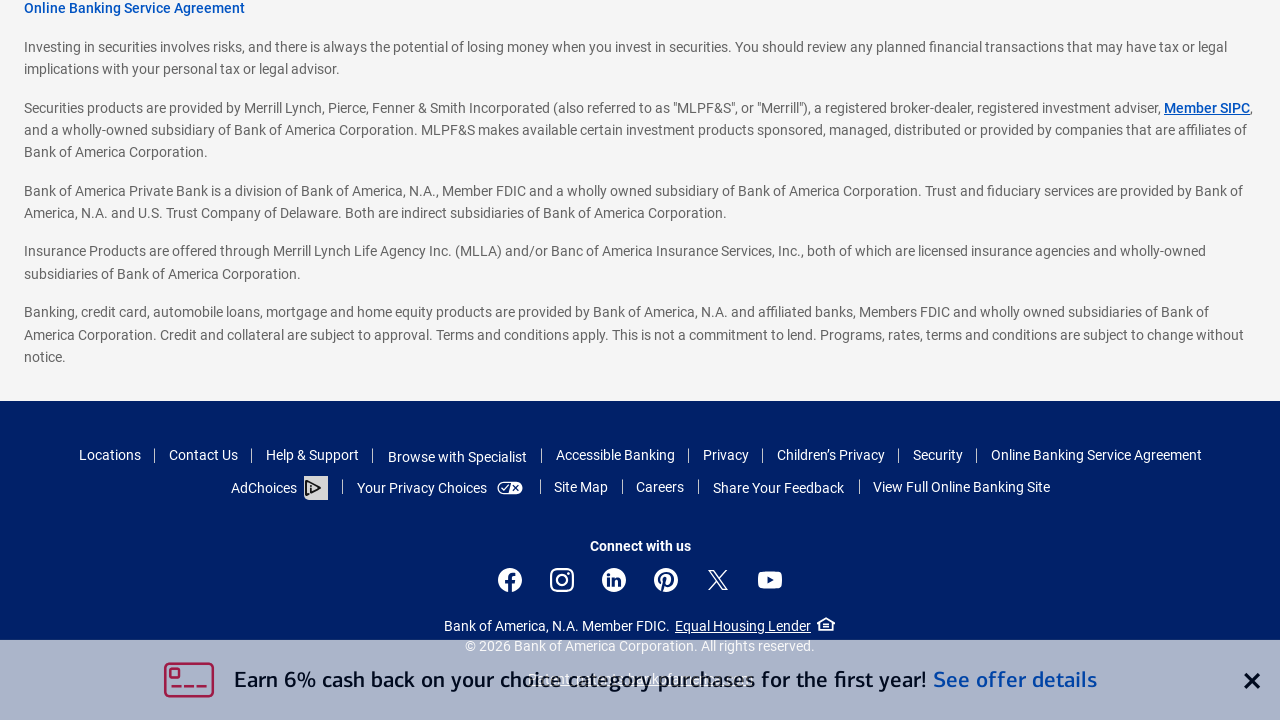

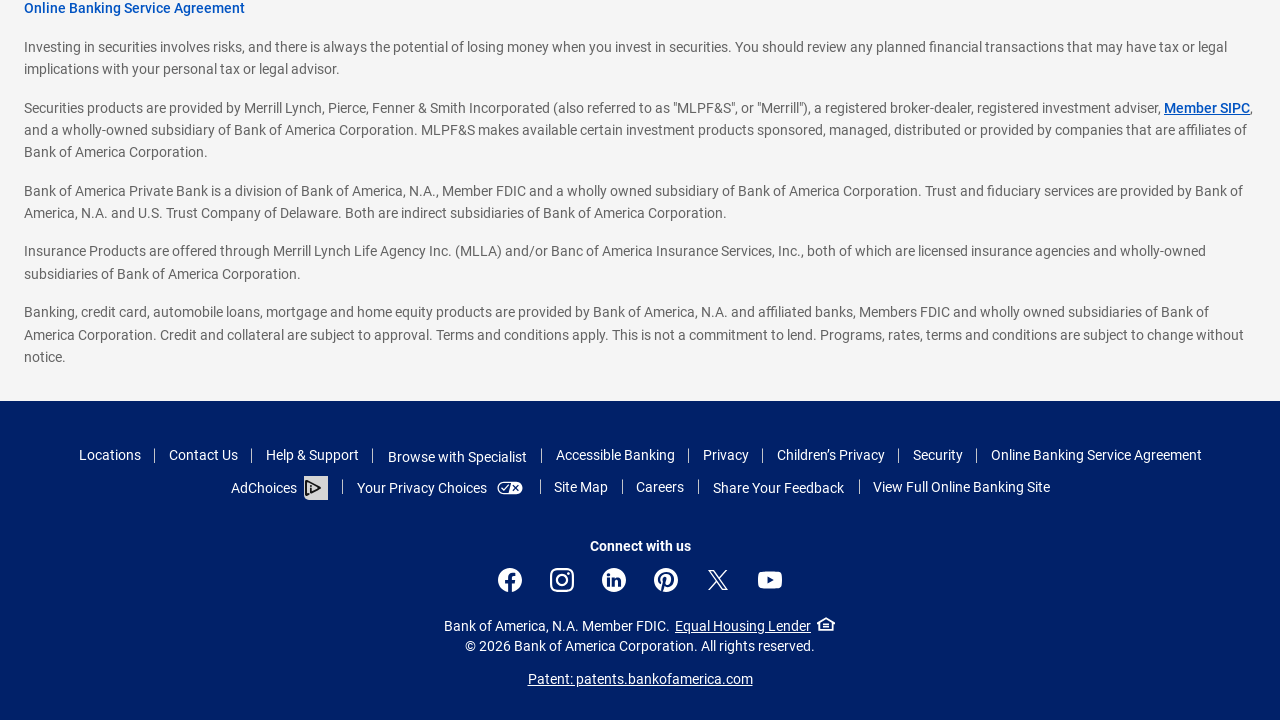